Tests the home search functionality by clicking on a collapsed element and entering a search query

Starting URL: https://www.rp.edu.sg

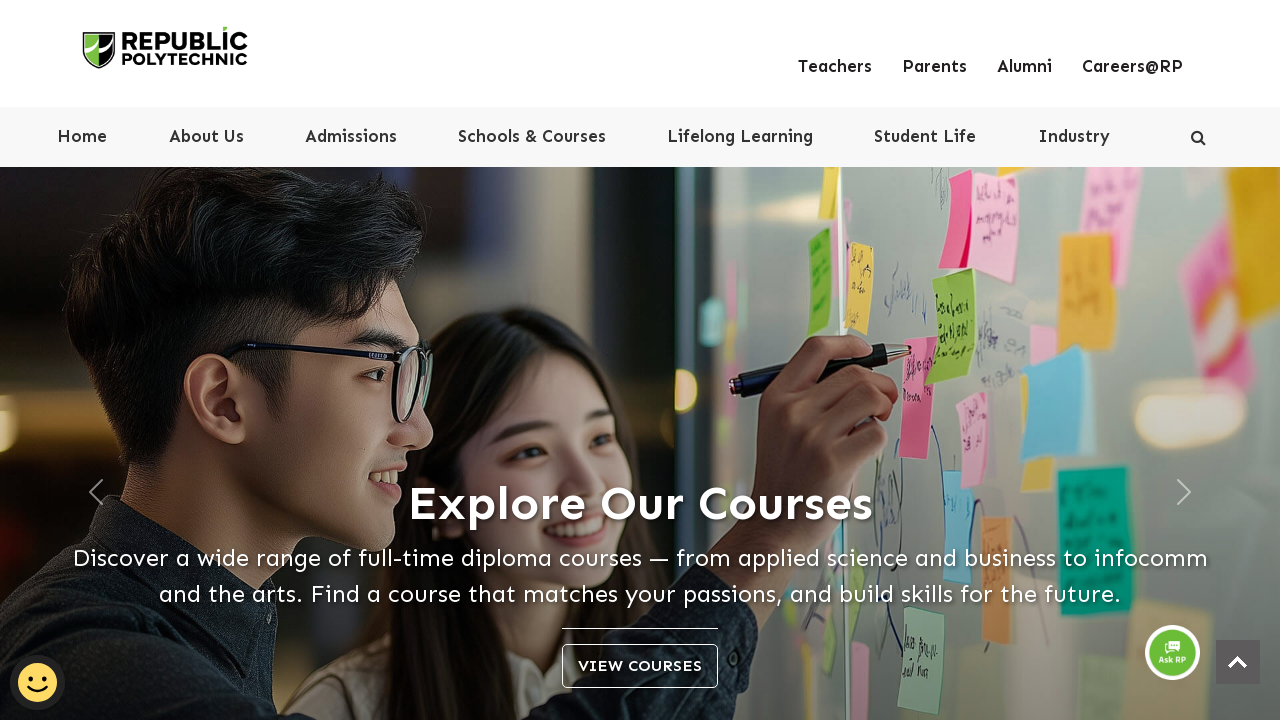

Clicked collapsed element to expand search at (1198, 138) on .collapsed
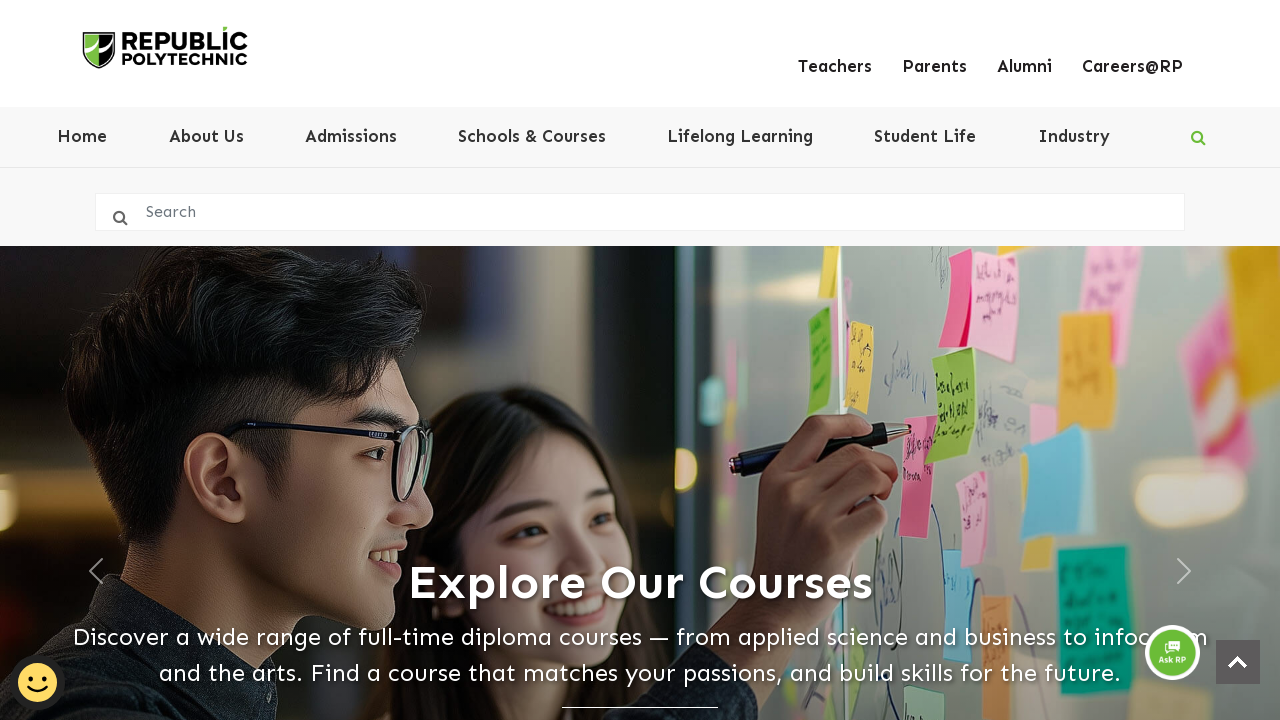

Entered 'devops' in home search field on .homesearch
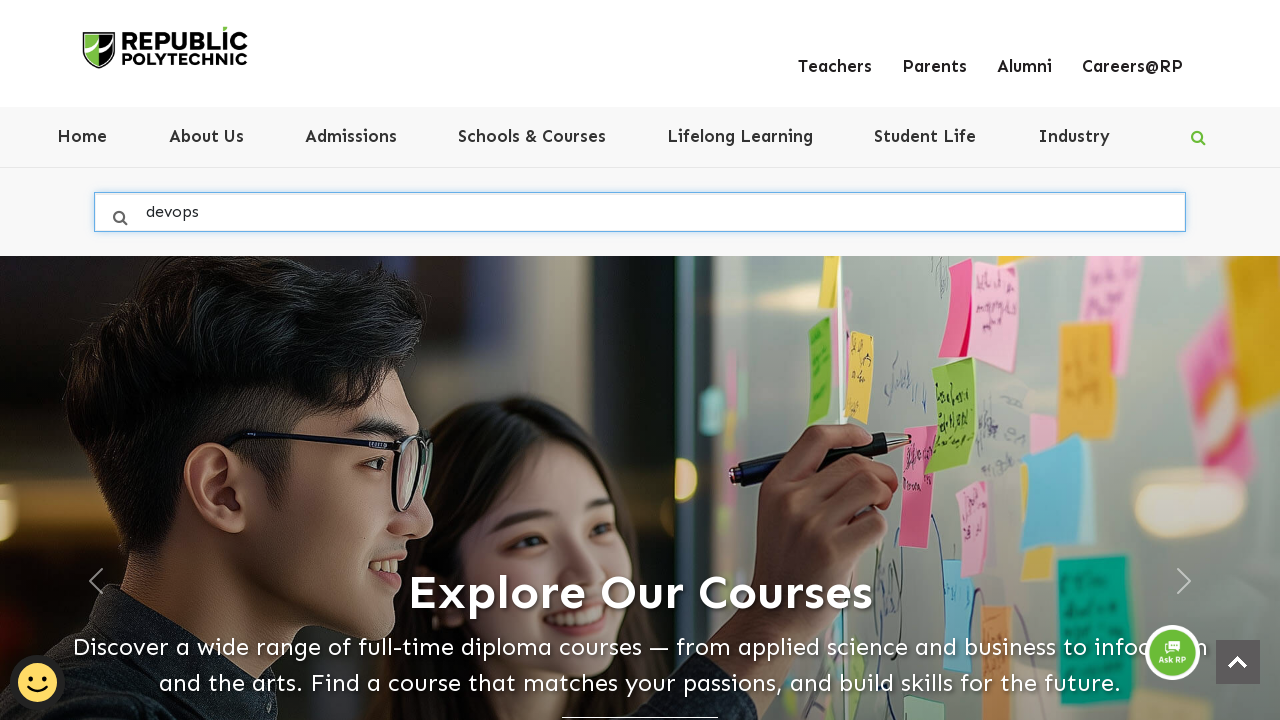

Pressed Enter to submit search query on .homesearch
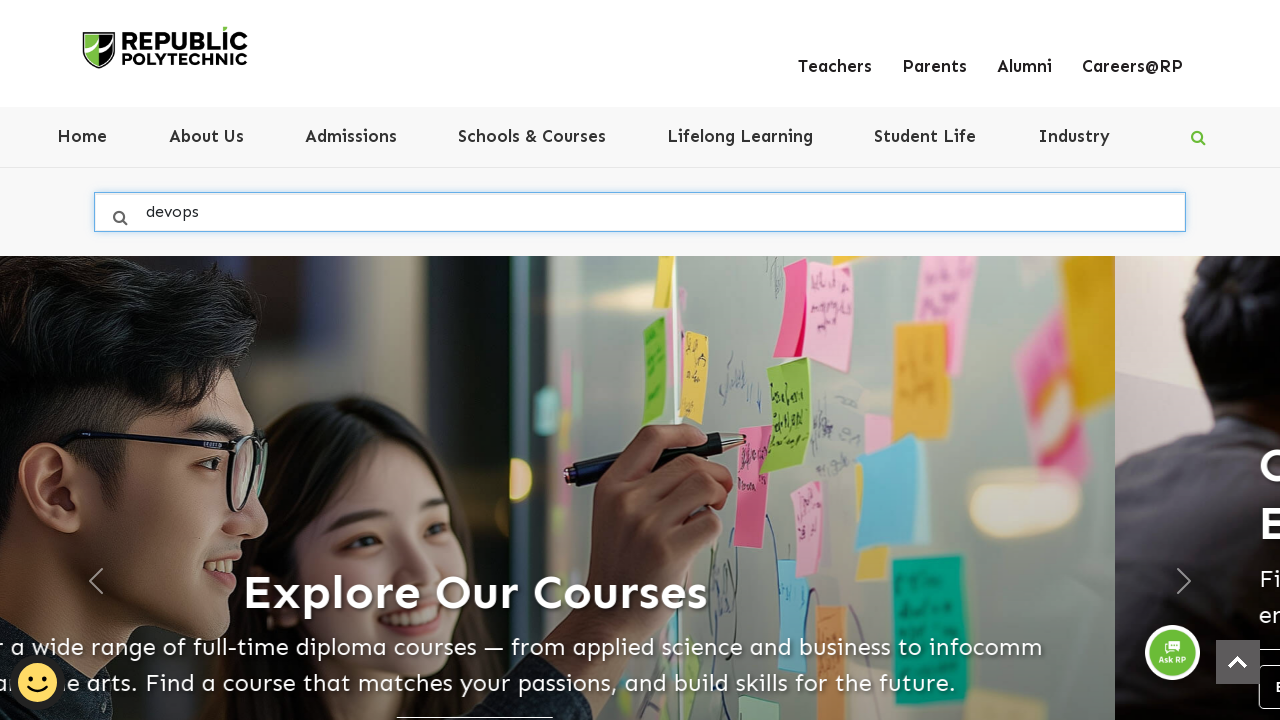

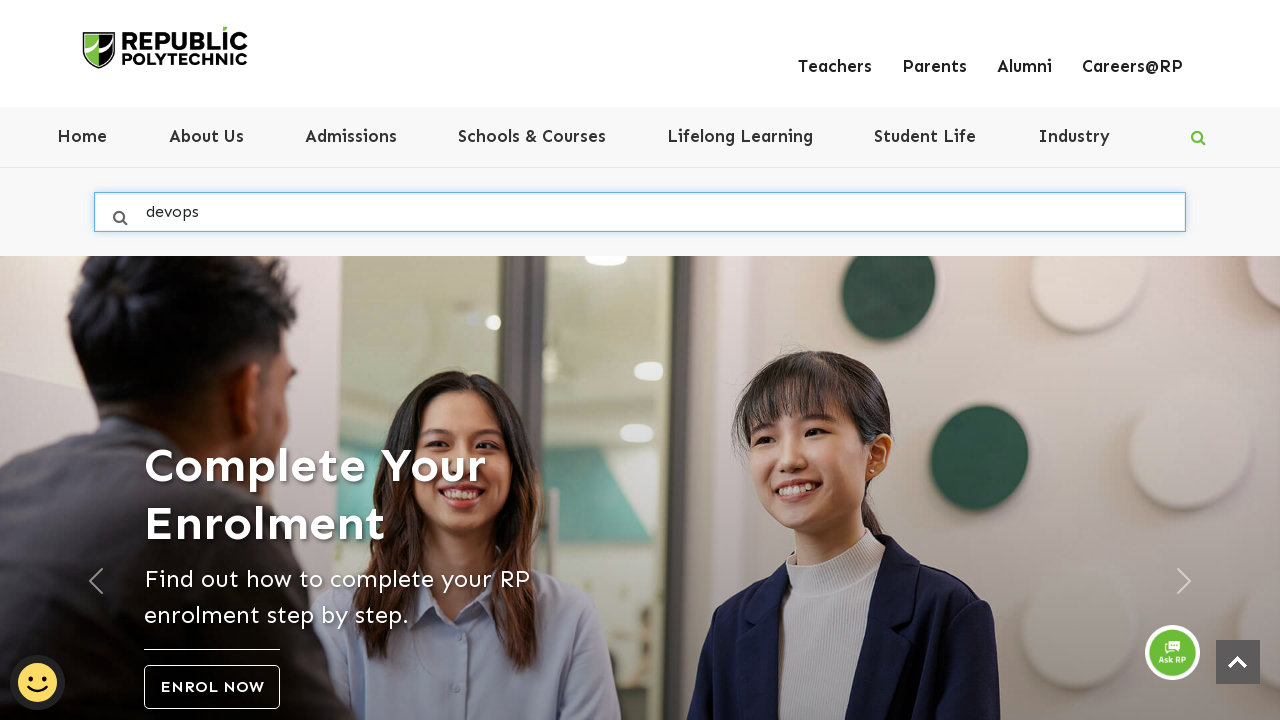